Tests filtering functionality including Active, Completed, All filters and browser back button navigation

Starting URL: https://demo.playwright.dev/todomvc

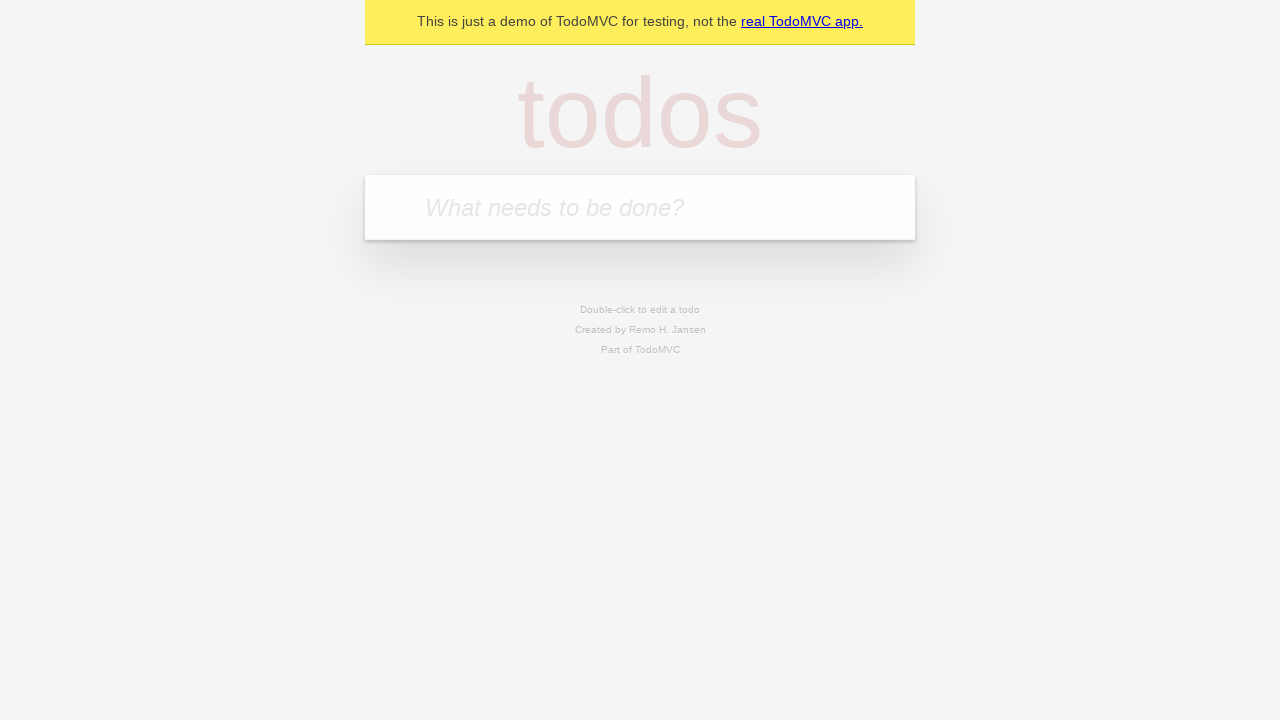

Filled new todo input with 'buy some cheese' on .new-todo
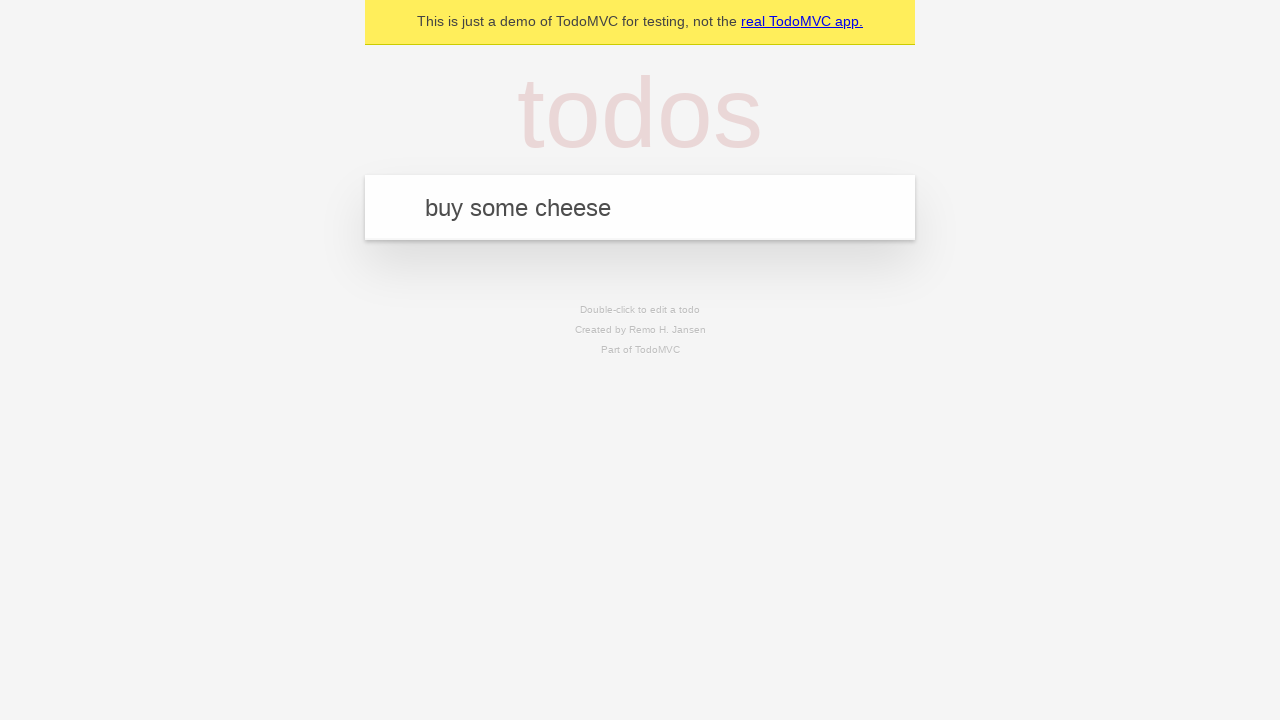

Pressed Enter to add first todo item on .new-todo
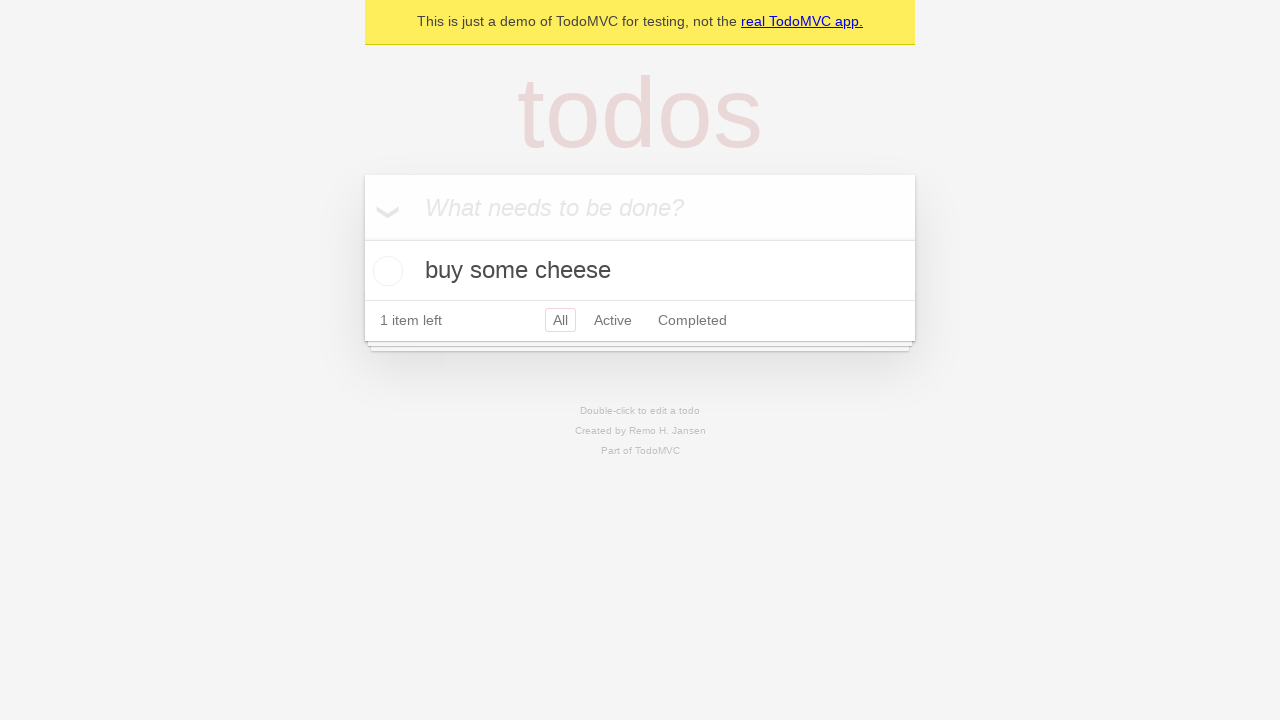

Filled new todo input with 'feed the cat' on .new-todo
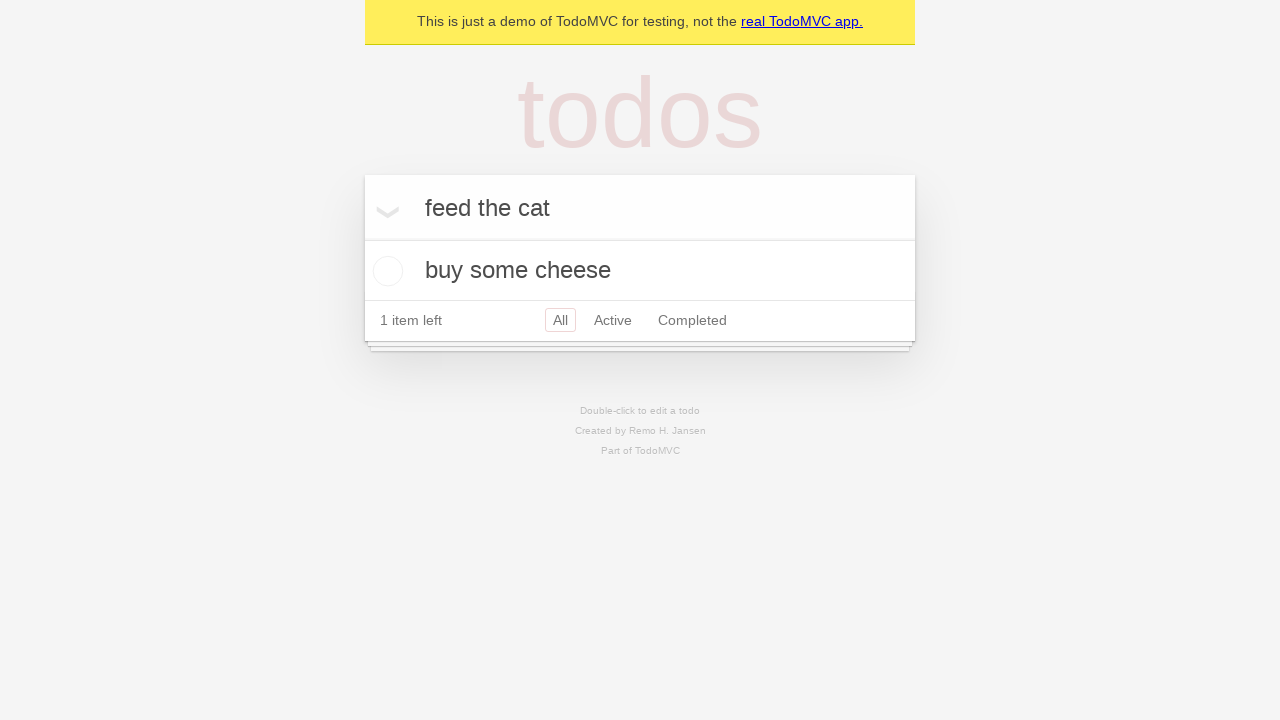

Pressed Enter to add second todo item on .new-todo
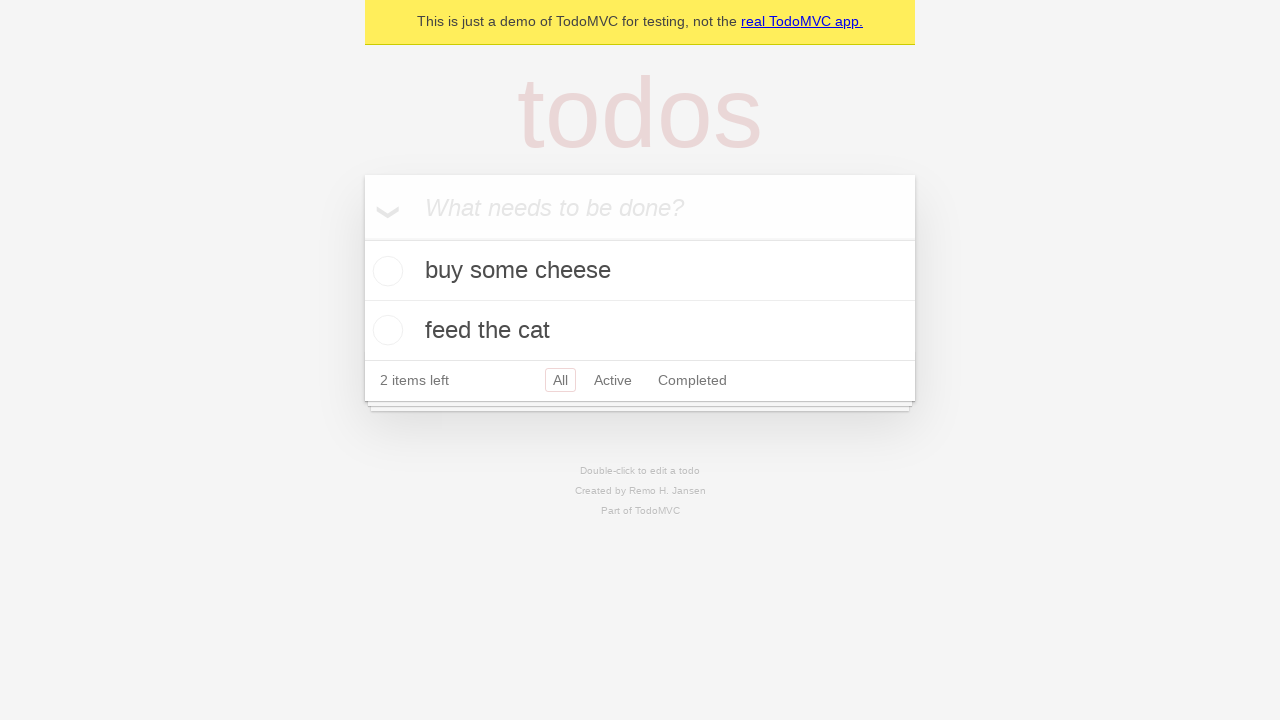

Filled new todo input with 'book a doctors appointment' on .new-todo
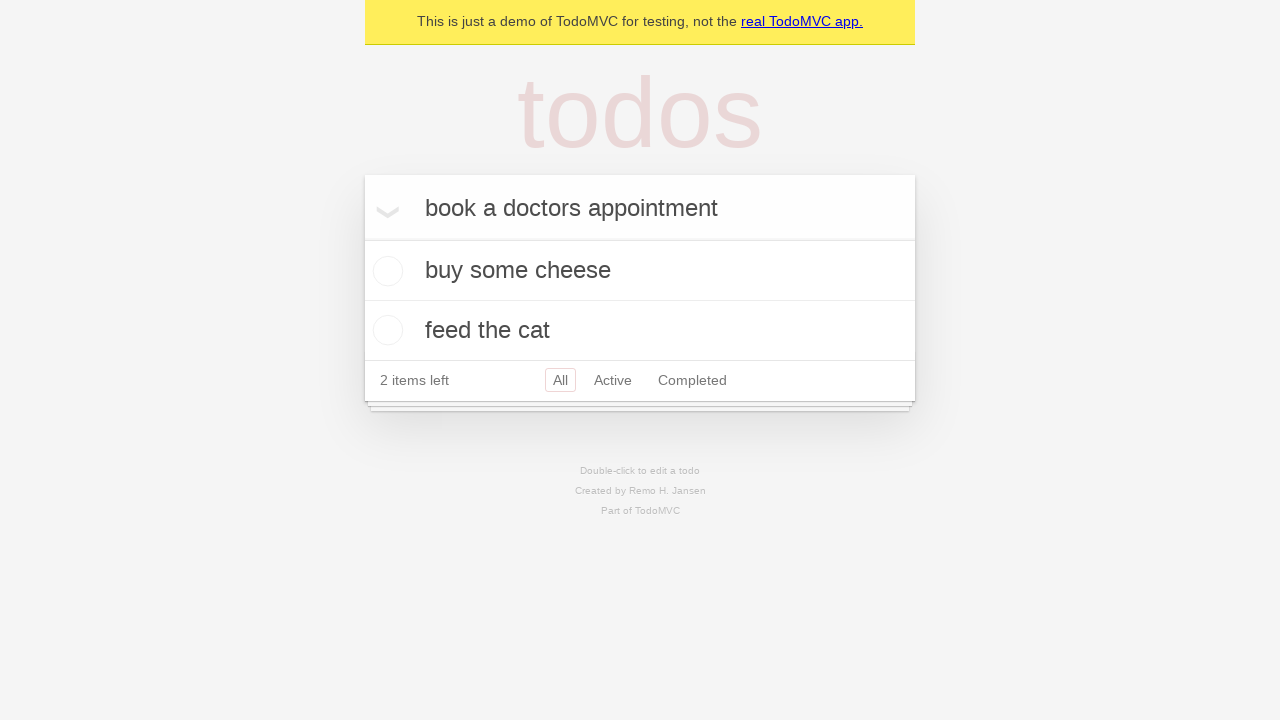

Pressed Enter to add third todo item on .new-todo
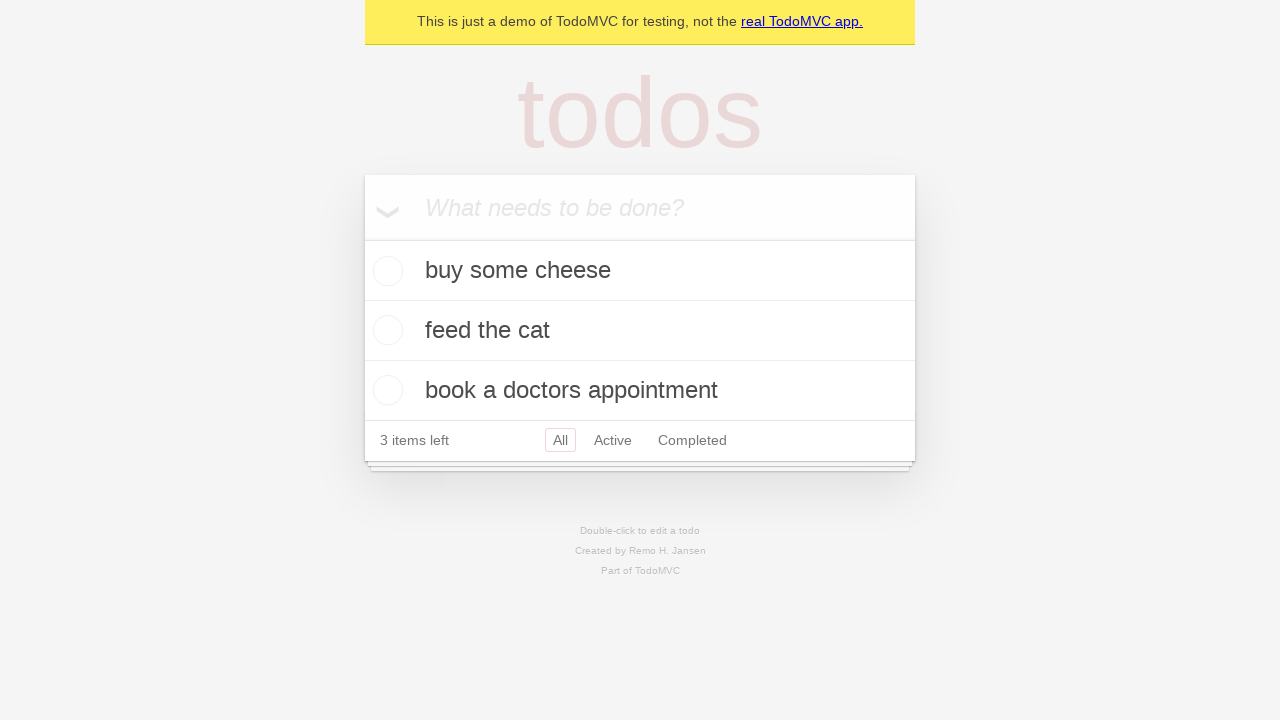

Waited for all three todo items to be rendered
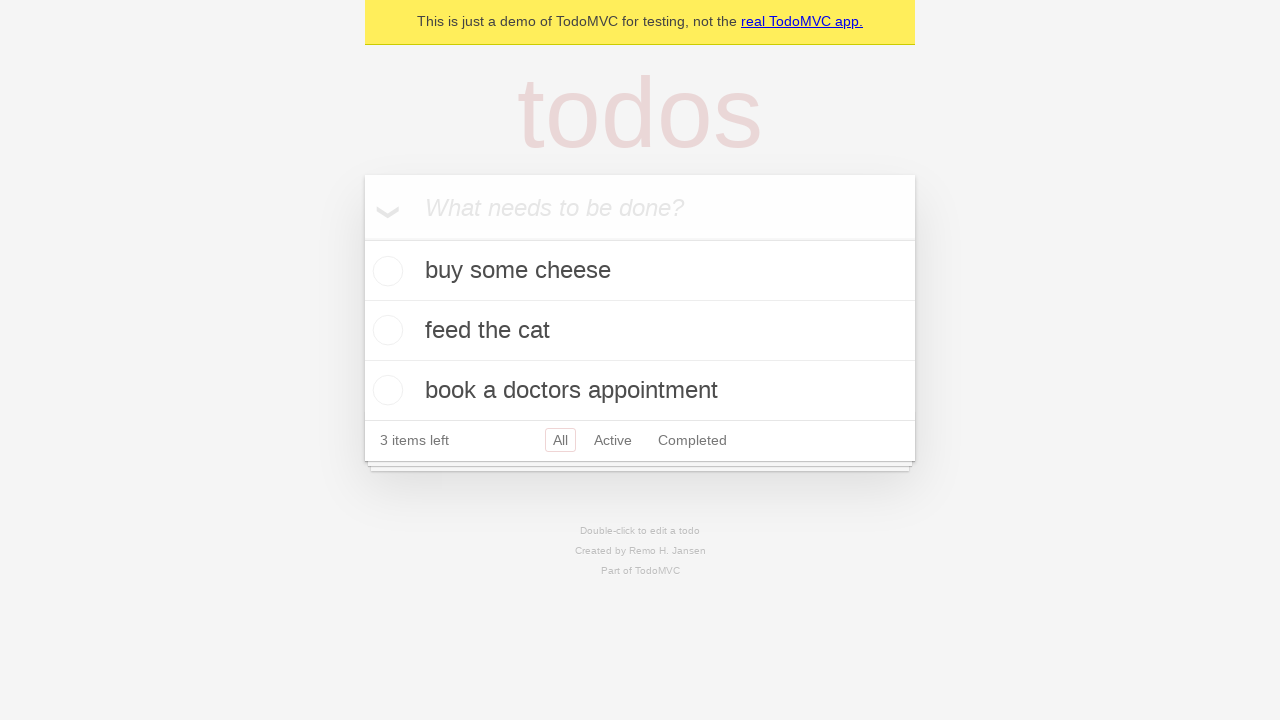

Marked second todo item as completed at (385, 330) on .todo-list li .toggle >> nth=1
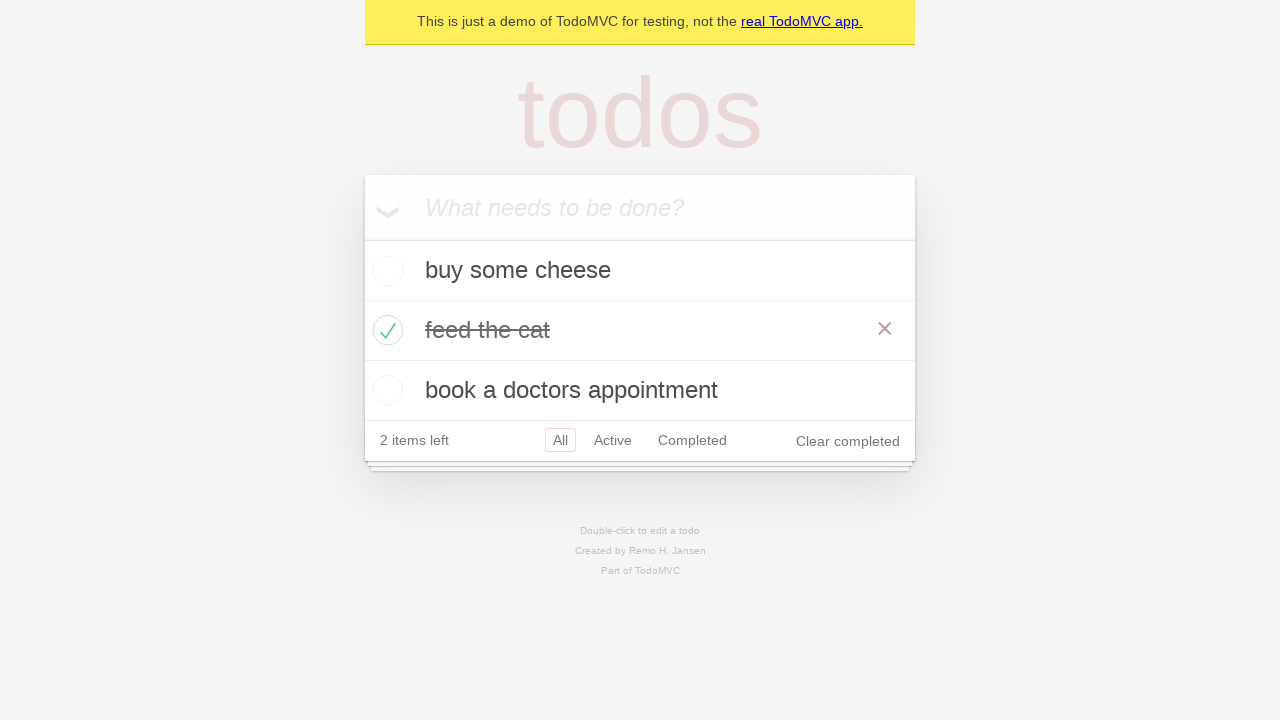

Clicked Active filter to display only active items at (613, 440) on .filters >> text=Active
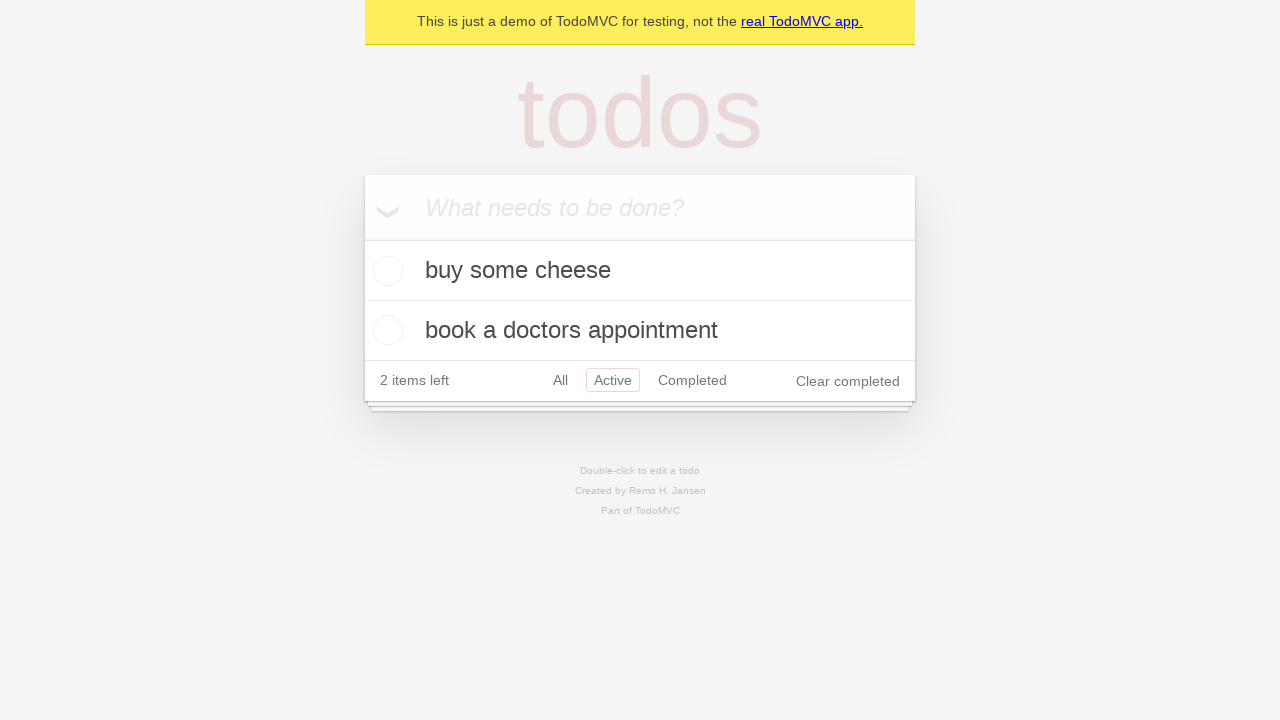

Clicked Completed filter to display only completed items at (692, 380) on .filters >> text=Completed
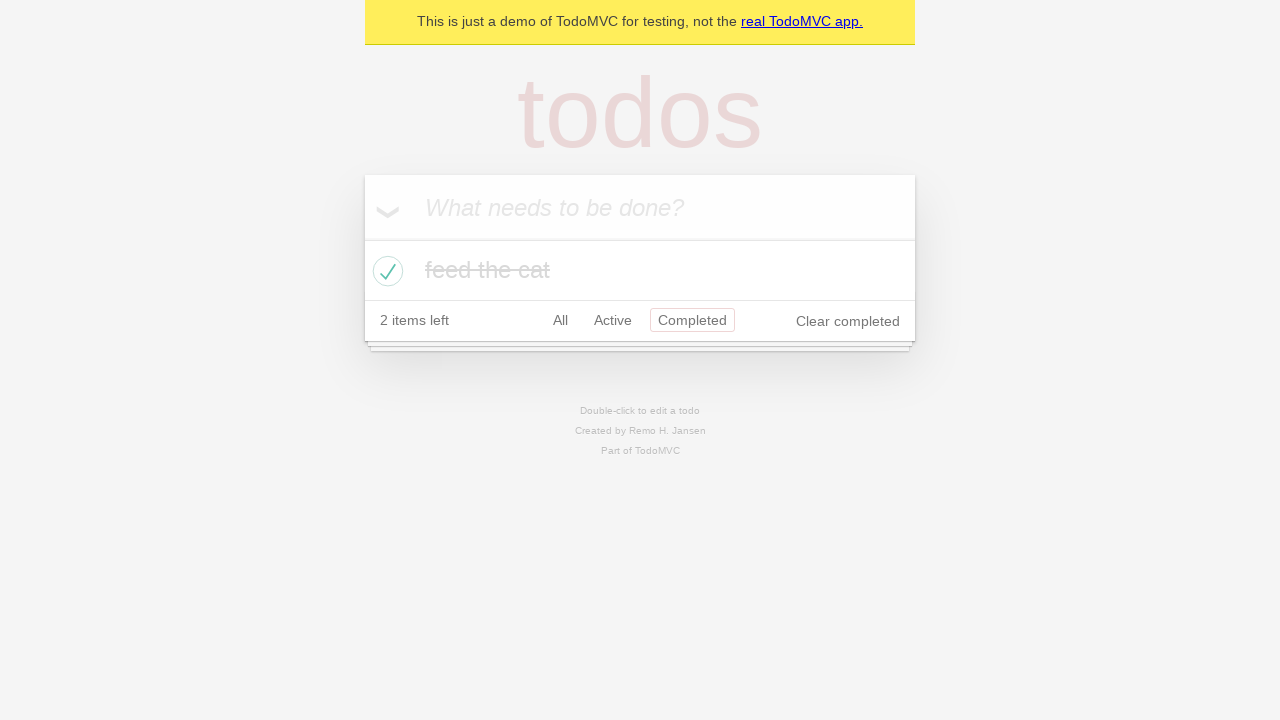

Clicked All filter to display all items at (560, 320) on .filters >> text=All
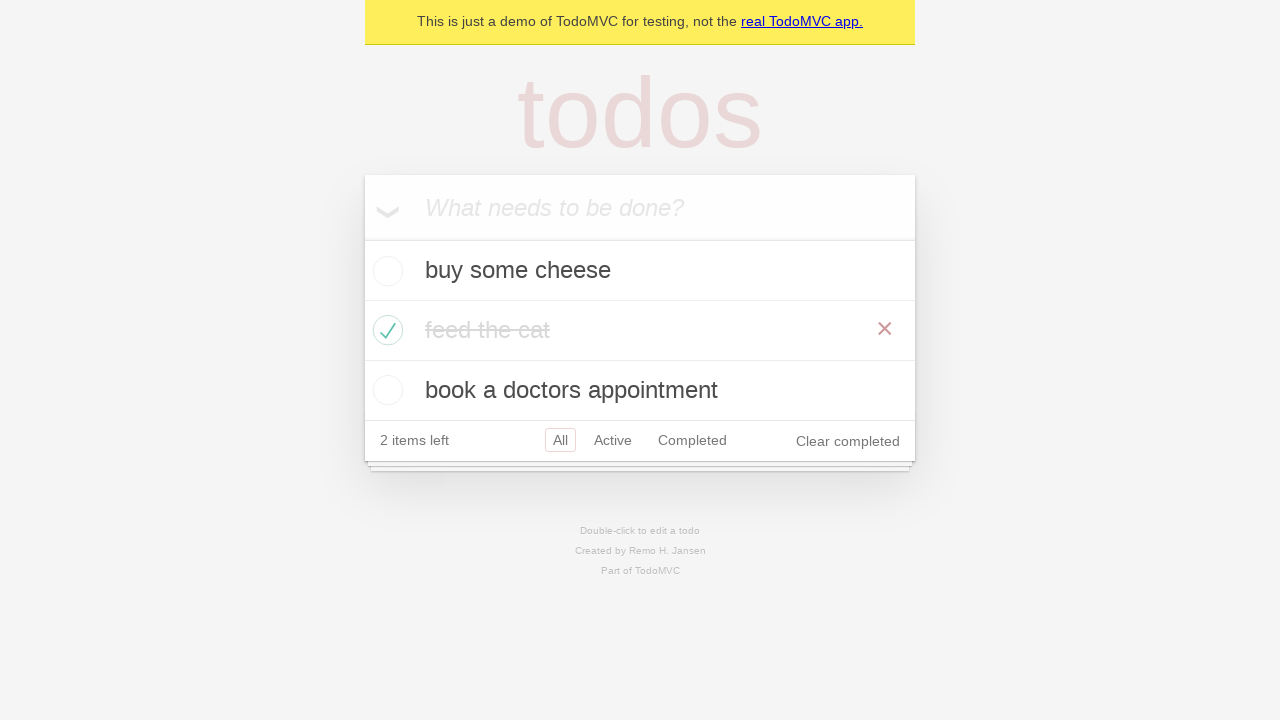

Navigated back using browser back button
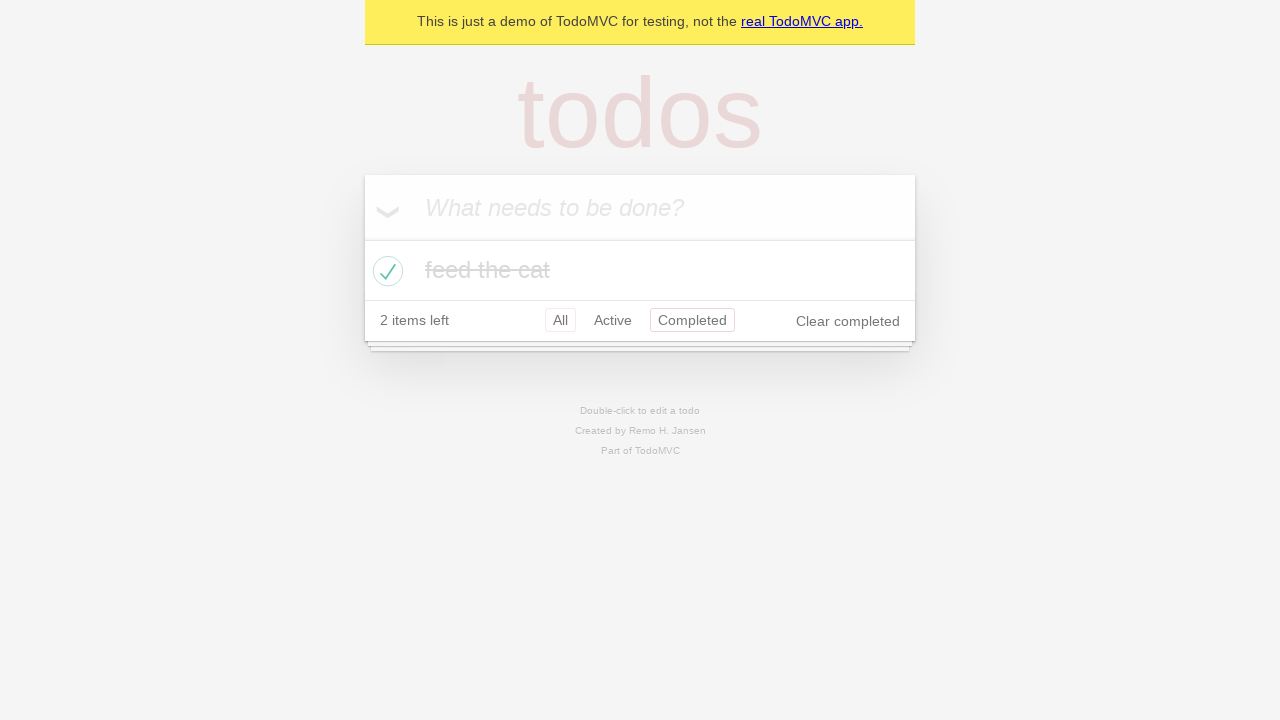

Navigated back again using browser back button
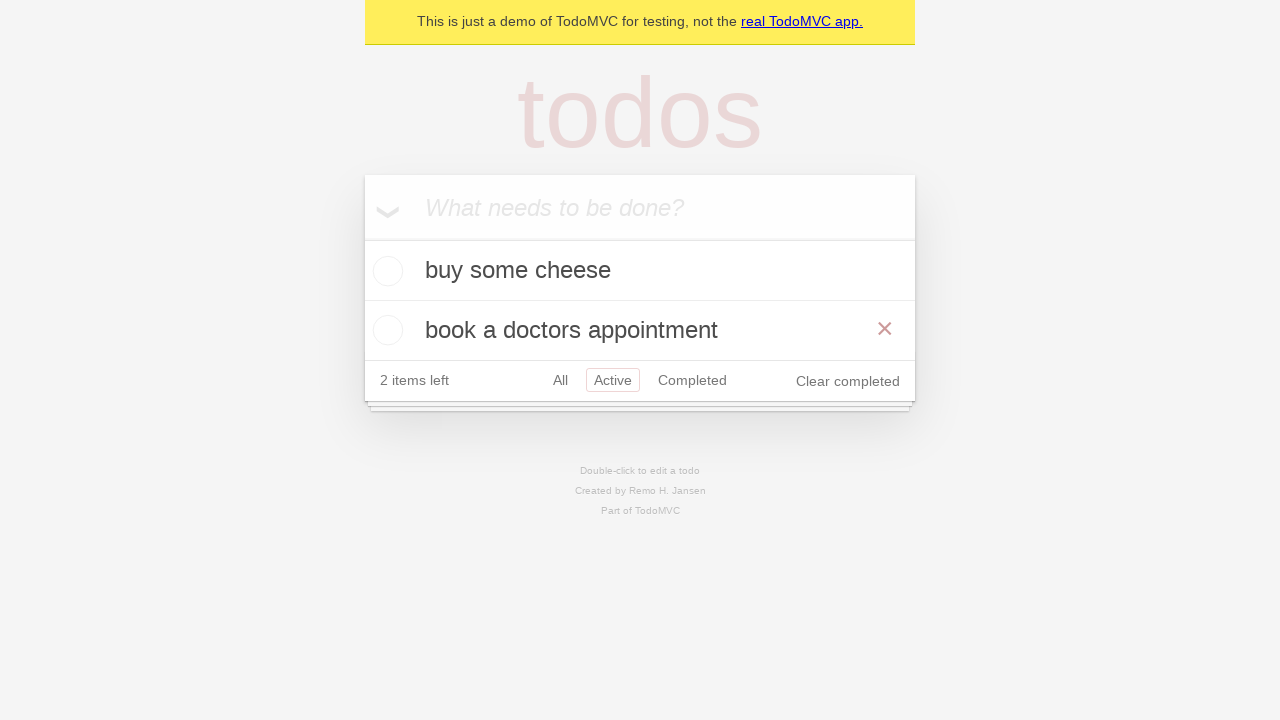

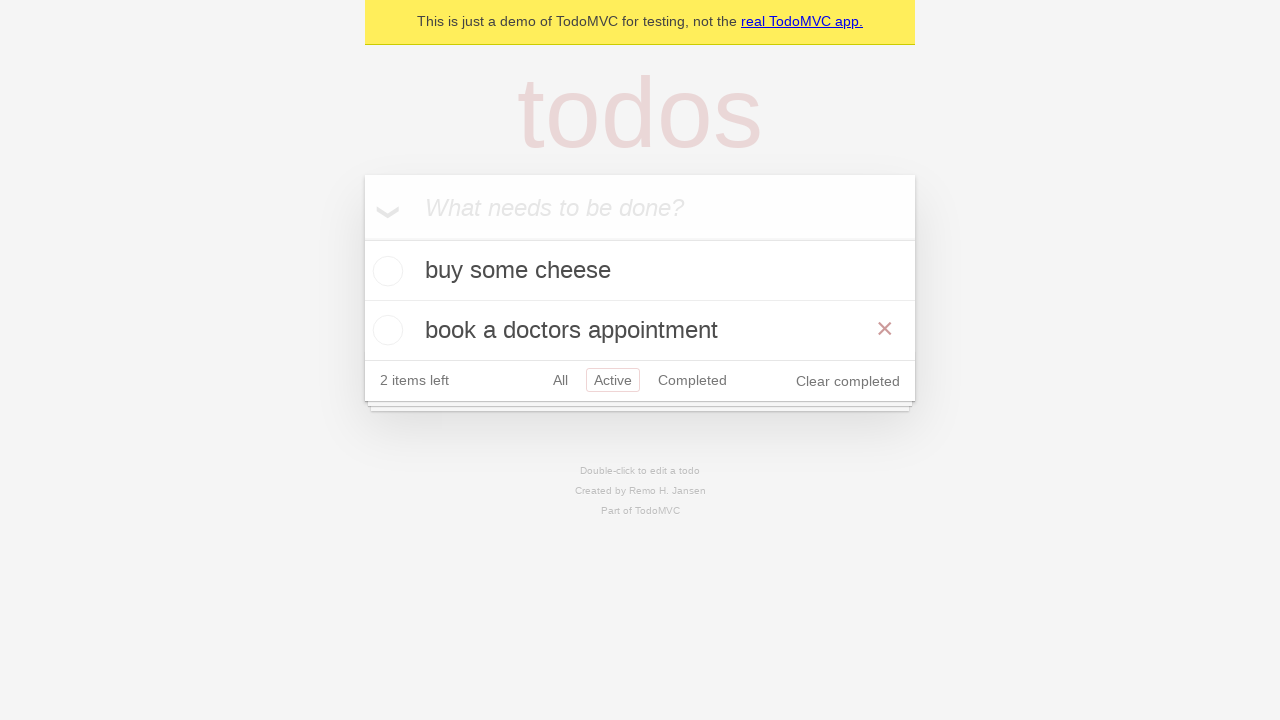